Tests navigation to the exchange rate page by clicking the rate button and verifying the page title displays "Exchange Rate Converter"

Starting URL: https://omardev3.github.io/excurrencies/currency%20exchange.html

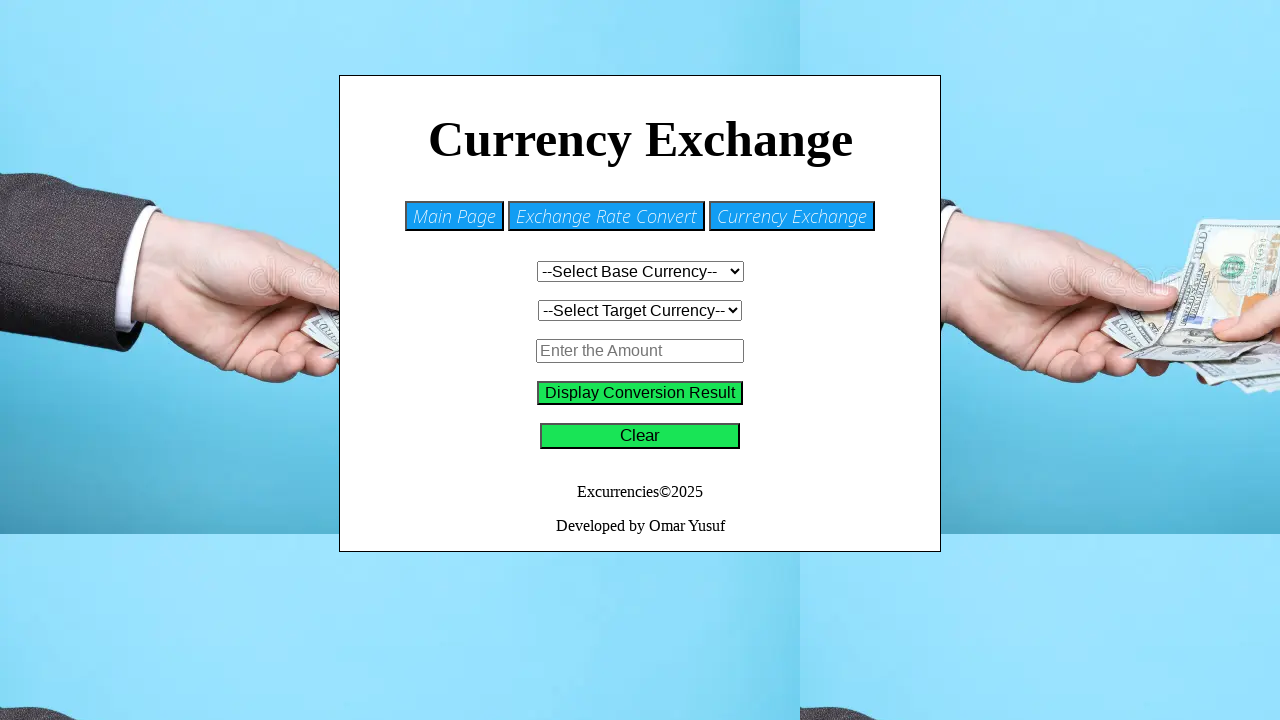

Clicked the rate button to navigate to exchange rate page at (606, 216) on #rate
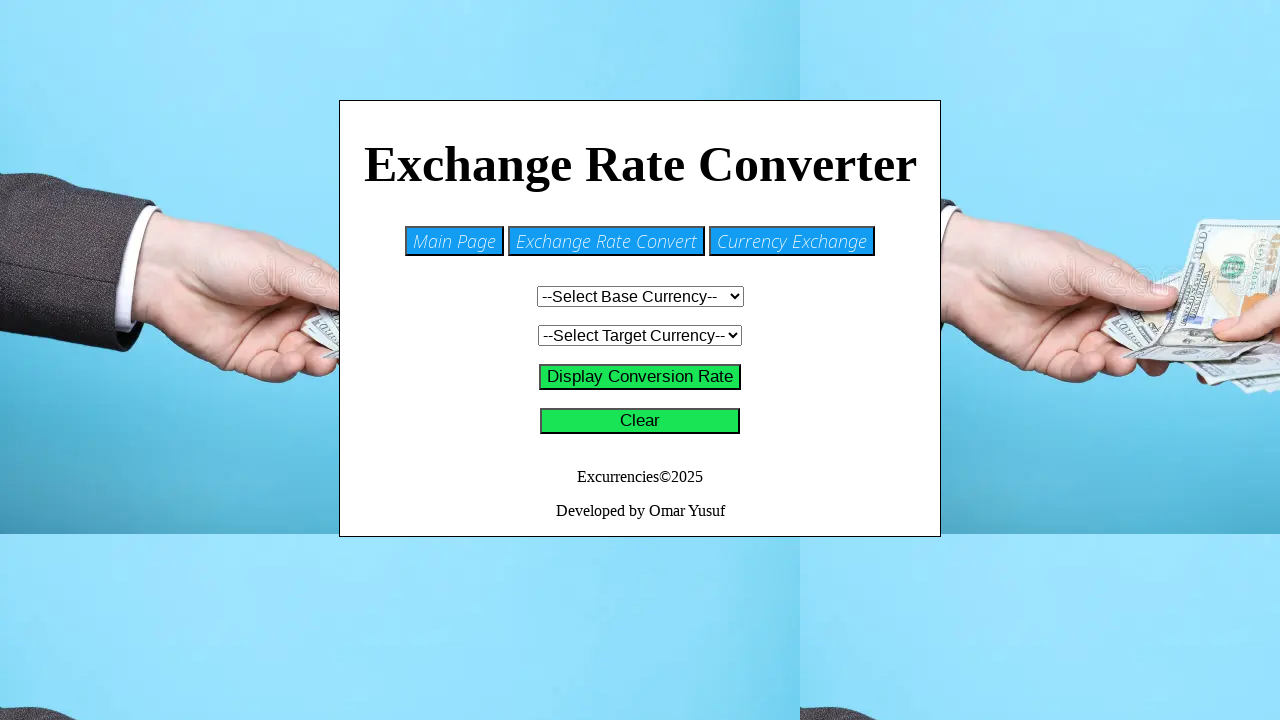

Exchange rate page title element became visible
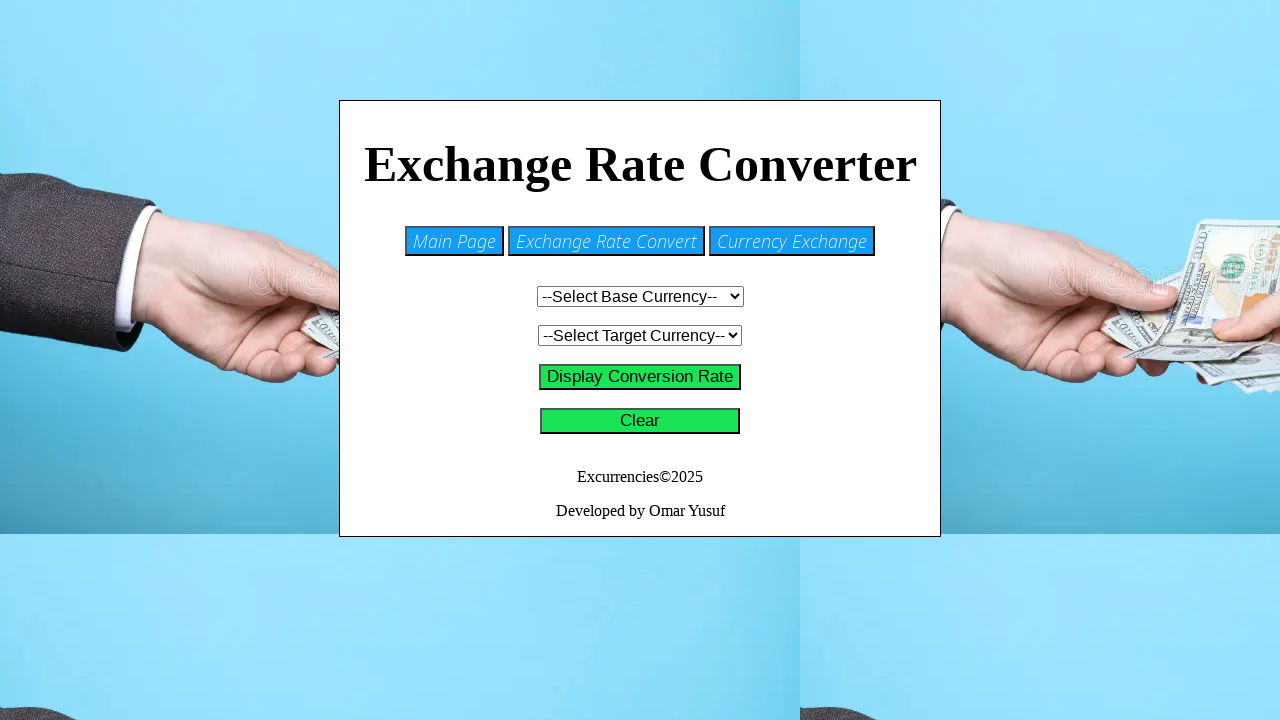

Verified page title displays 'Exchange Rate Converter'
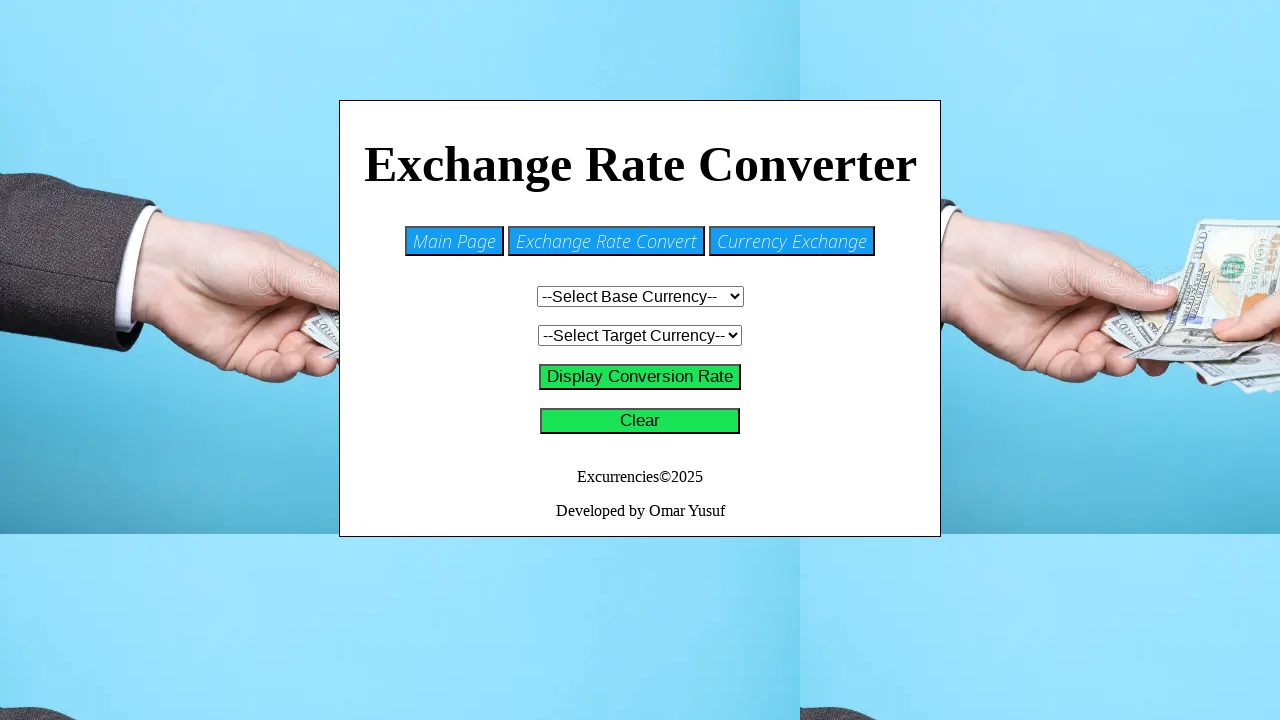

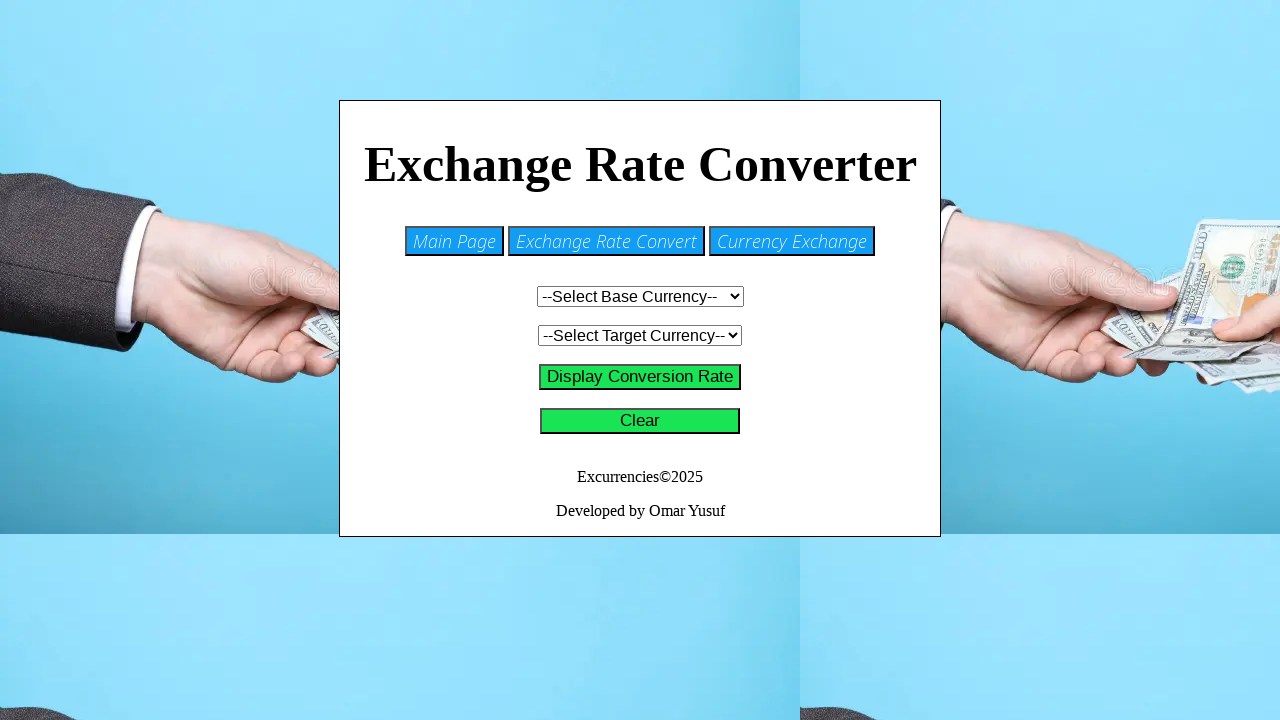